Tests browser window resizing functionality by maximizing the window, then setting it to a specific size (800x700)

Starting URL: https://fast.com/

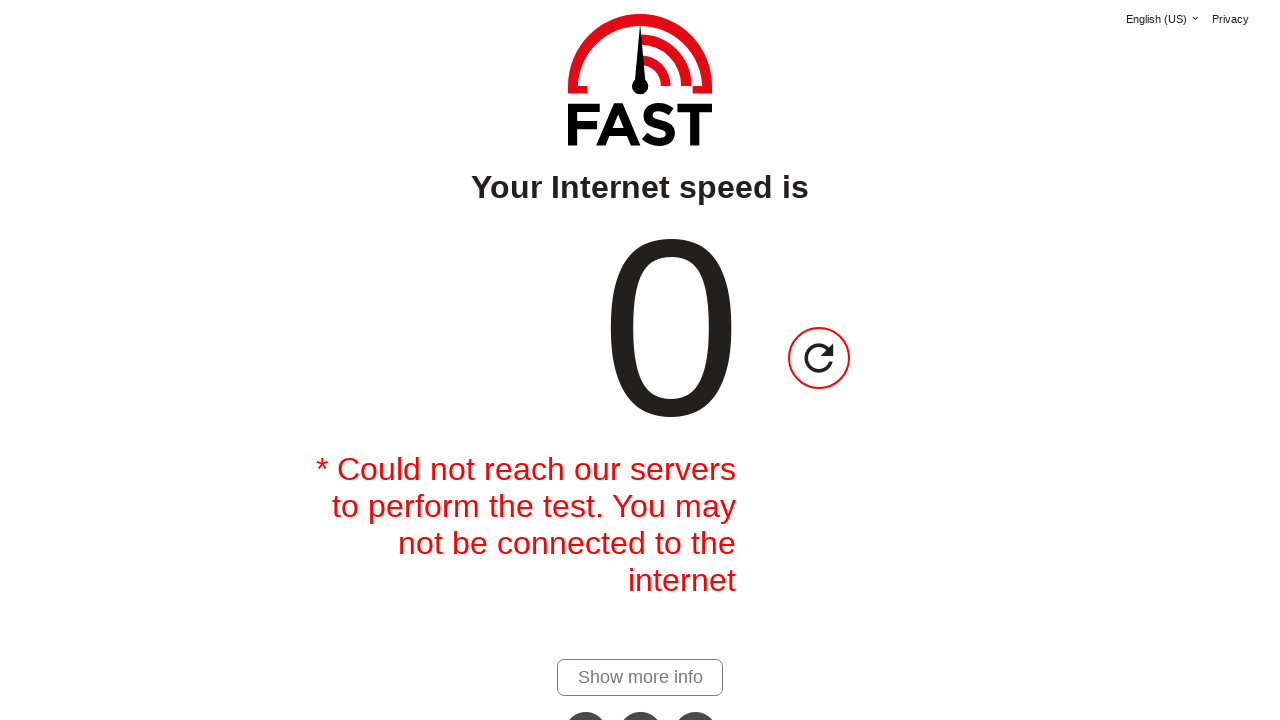

Maximized browser window to screen dimensions
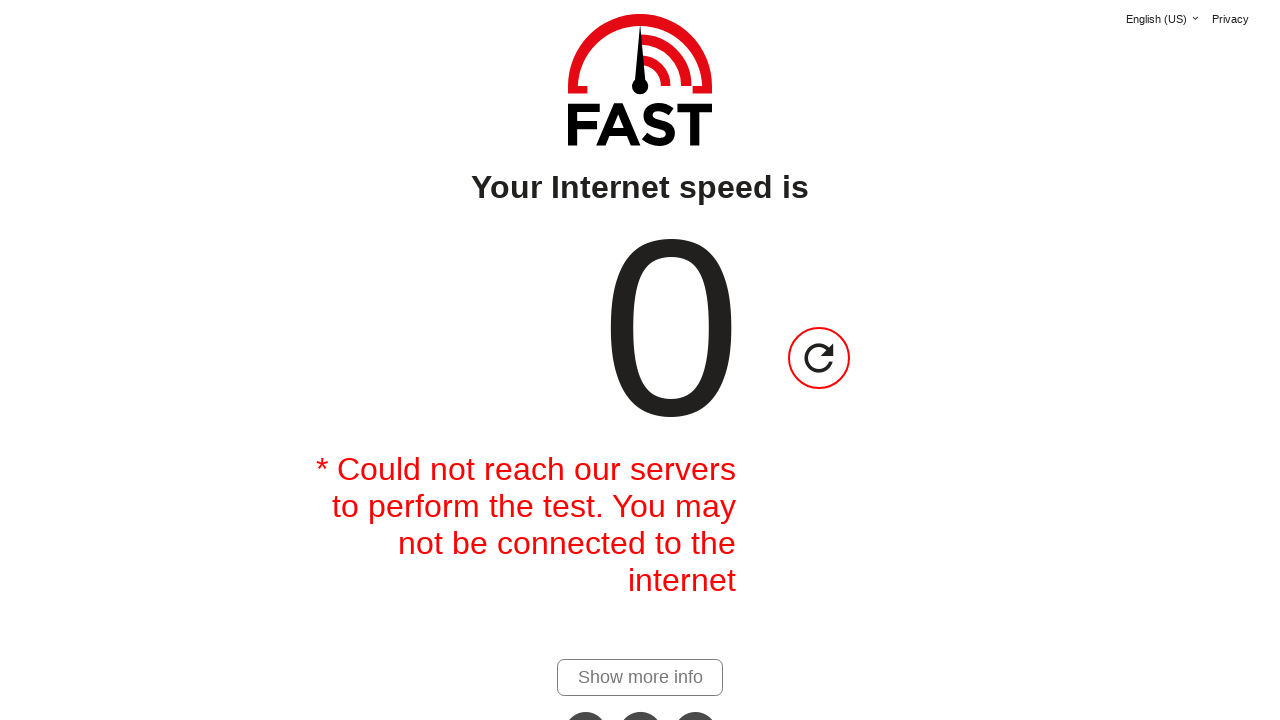

Waited 3 seconds for window maximize to take effect
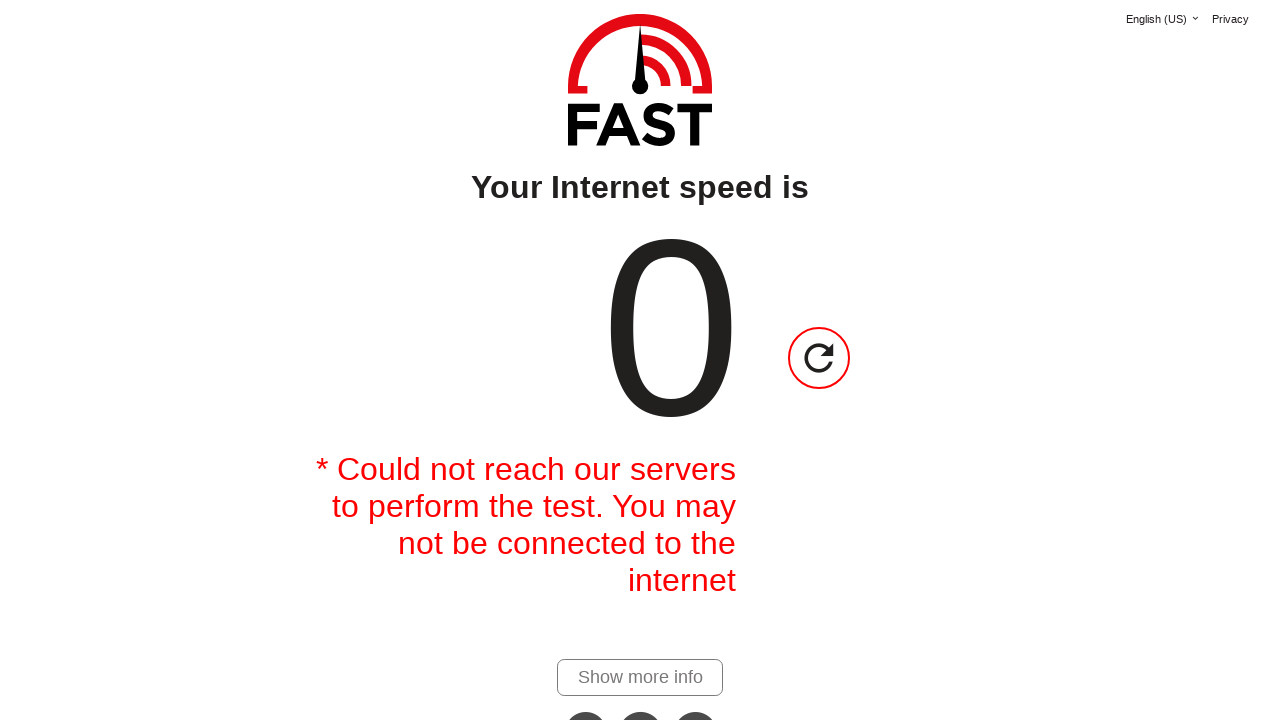

Set viewport size to 800x700 pixels
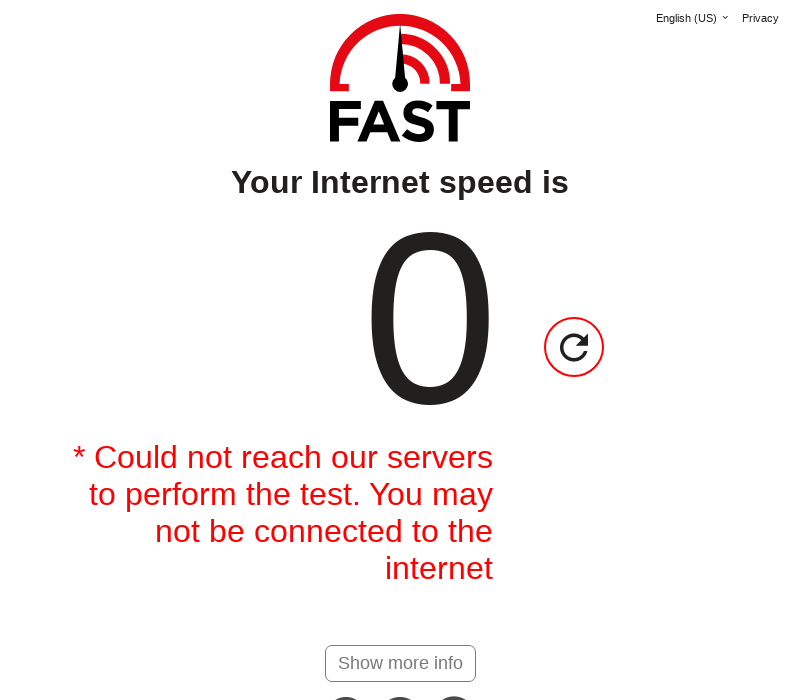

Waited 3 seconds for viewport resize to complete
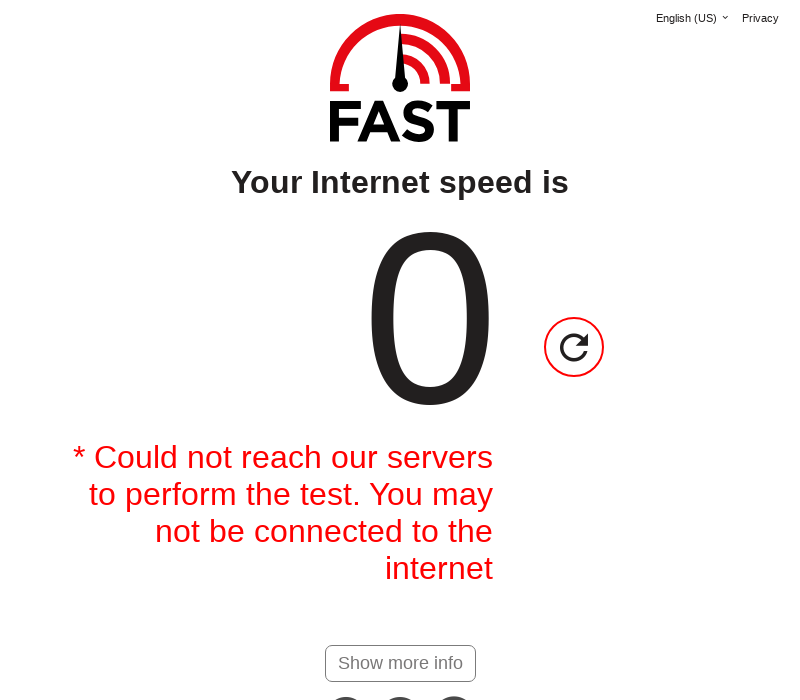

Retrieved current viewport size: 800x700
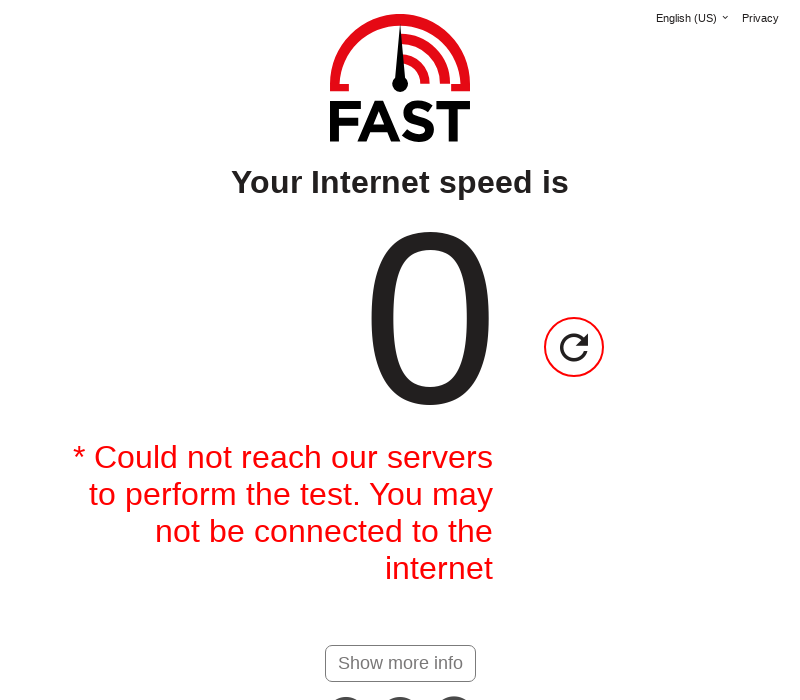

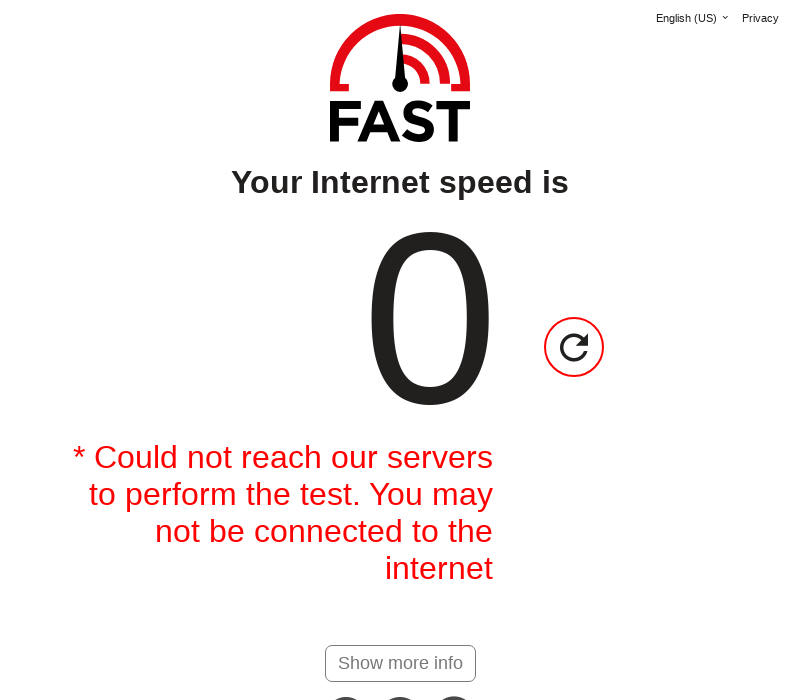